Tests dropdown selection functionality including currency dropdown and passenger count selection on a flight booking page

Starting URL: https://rahulshettyacademy.com/dropdownsPractise/

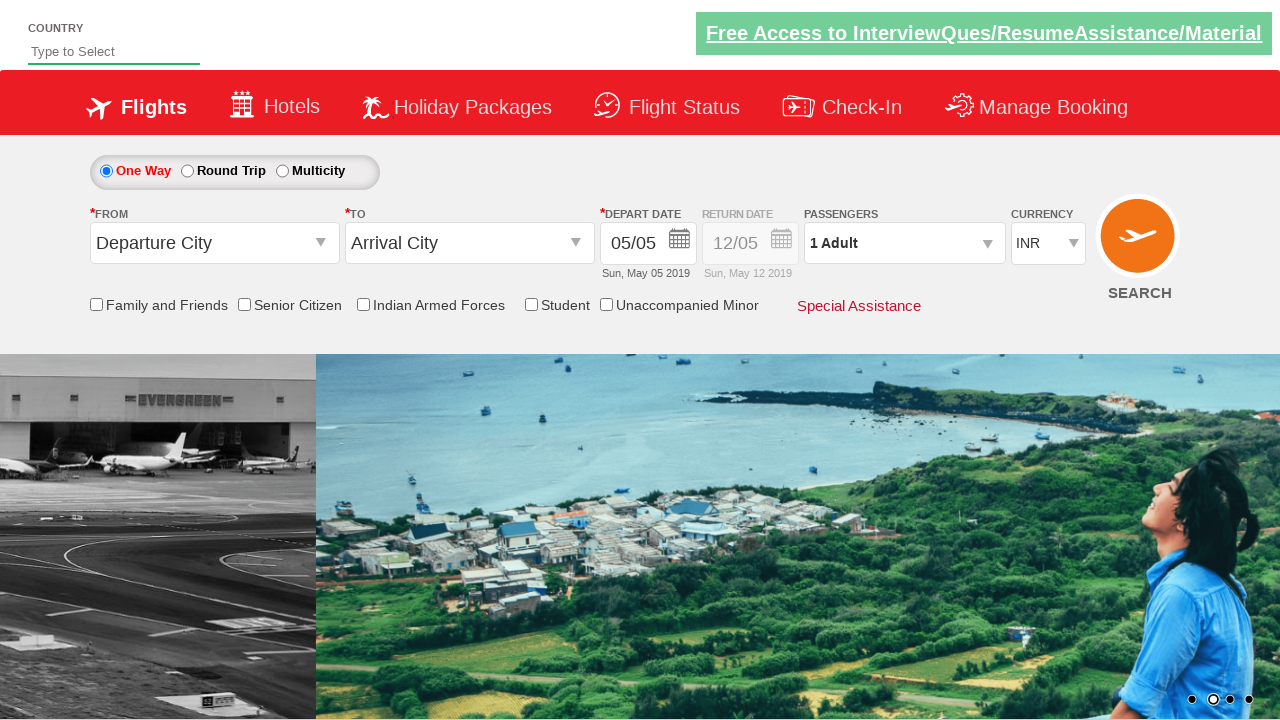

Selected 4th option (index 3) from currency dropdown on #ctl00_mainContent_DropDownListCurrency
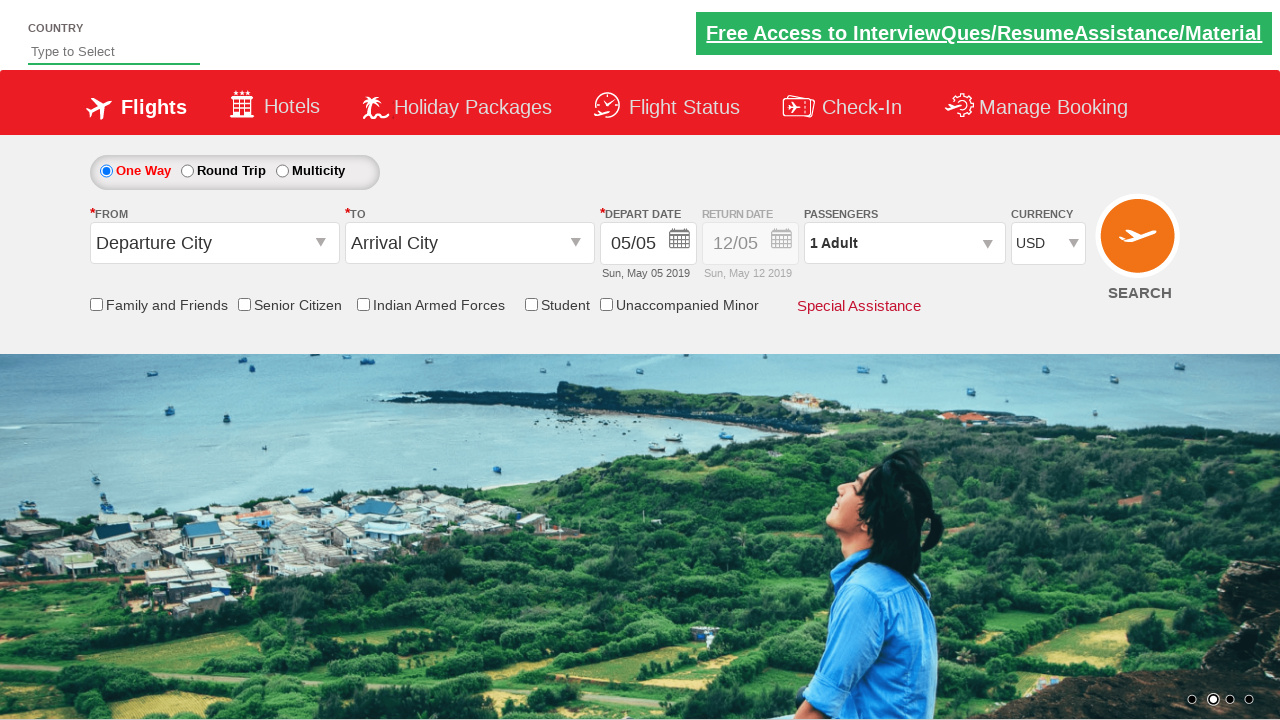

Selected AED currency by visible text on #ctl00_mainContent_DropDownListCurrency
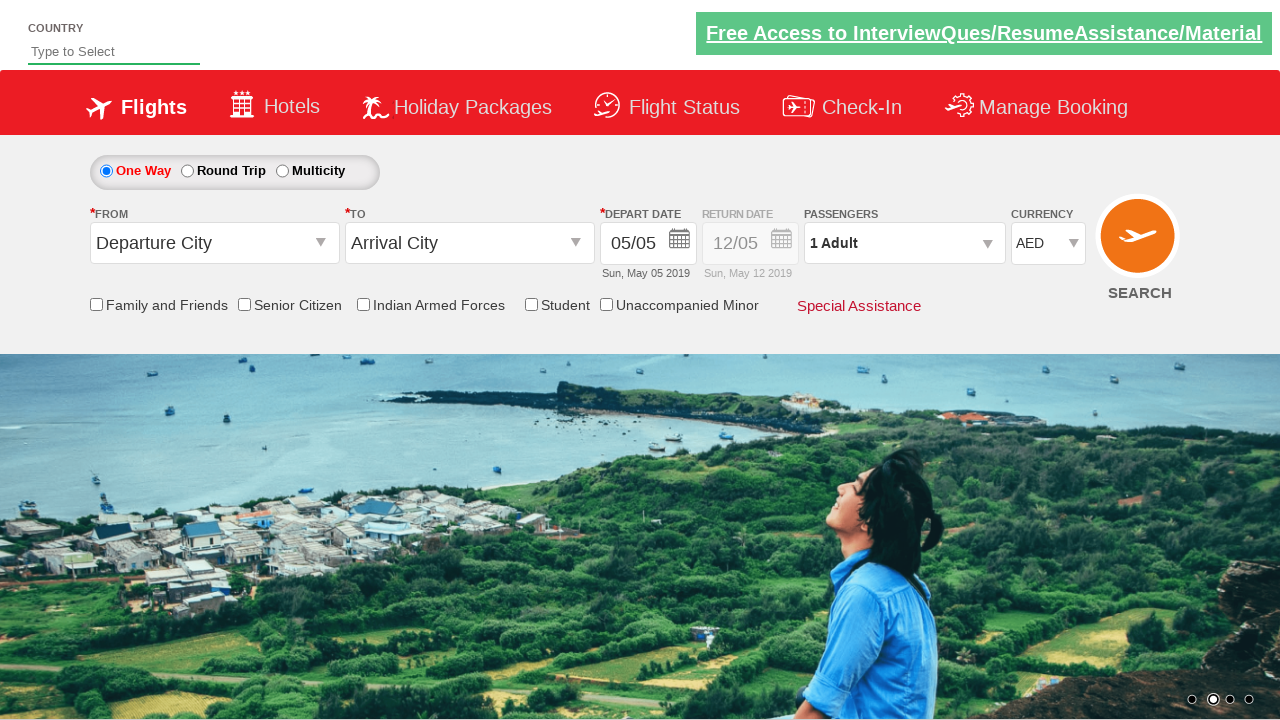

Selected INR currency by value on #ctl00_mainContent_DropDownListCurrency
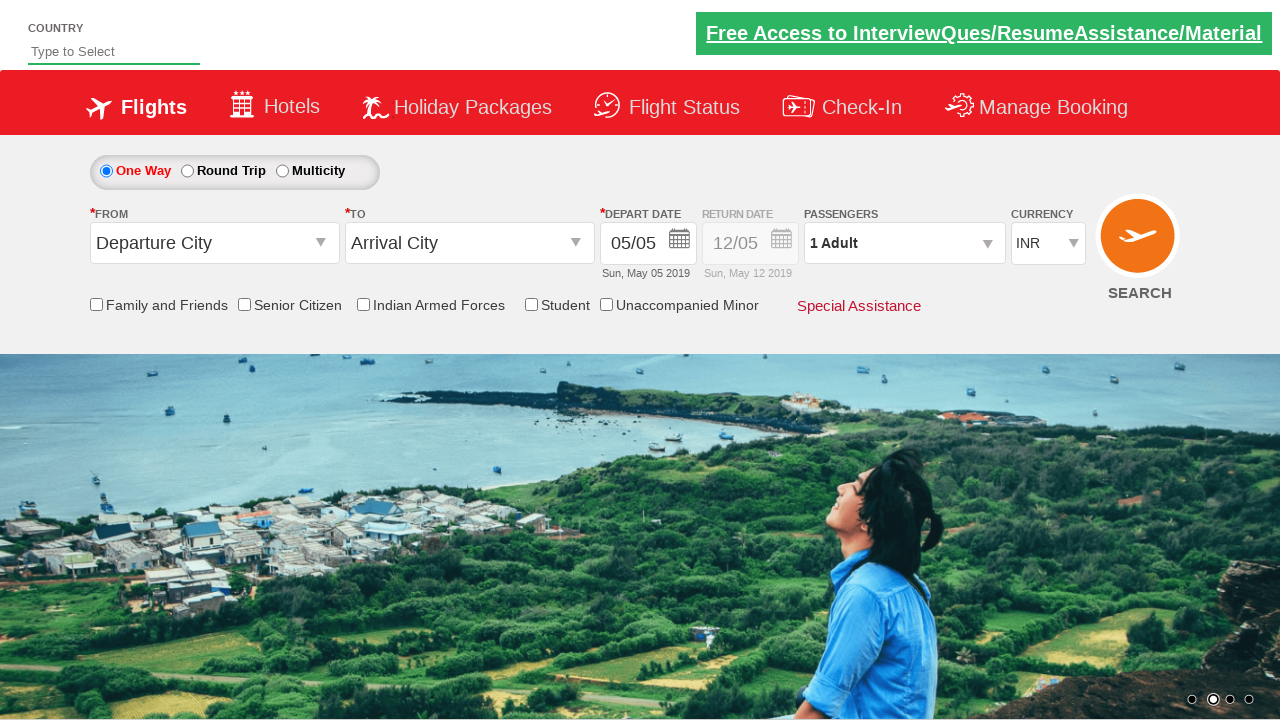

Clicked passengers dropdown to open it at (904, 243) on #divpaxinfo
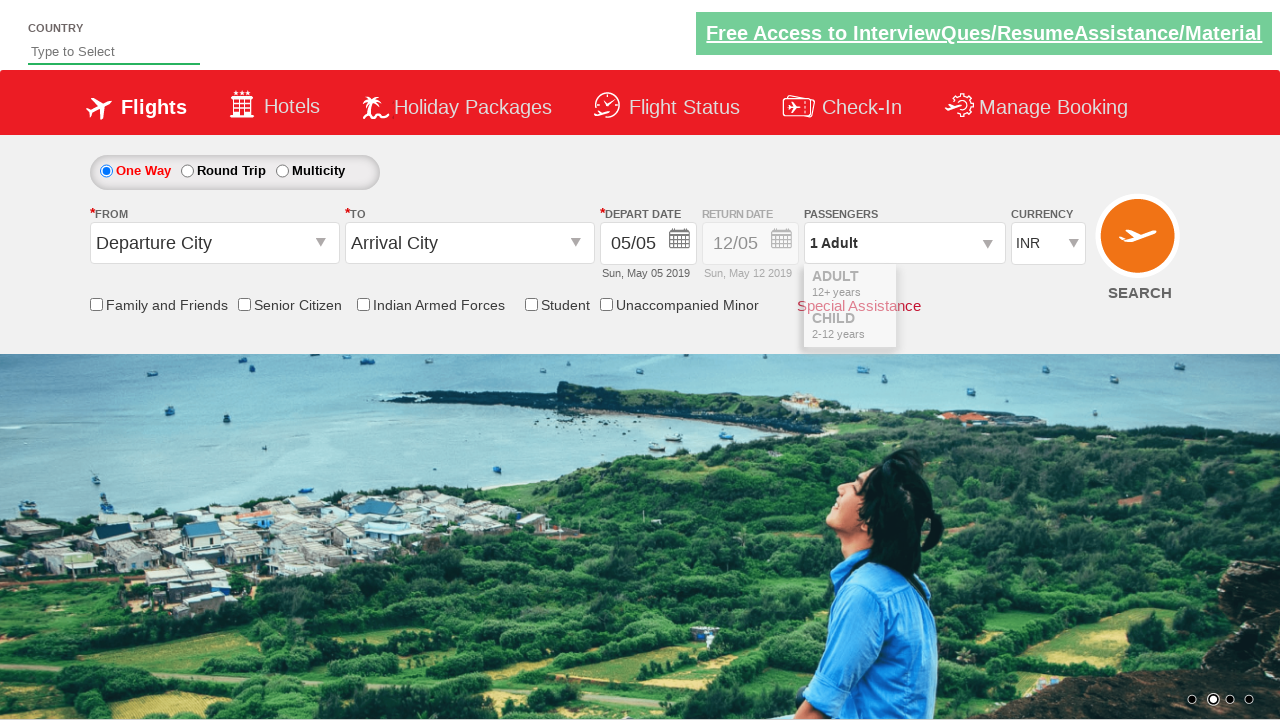

Waited for passengers dropdown to open
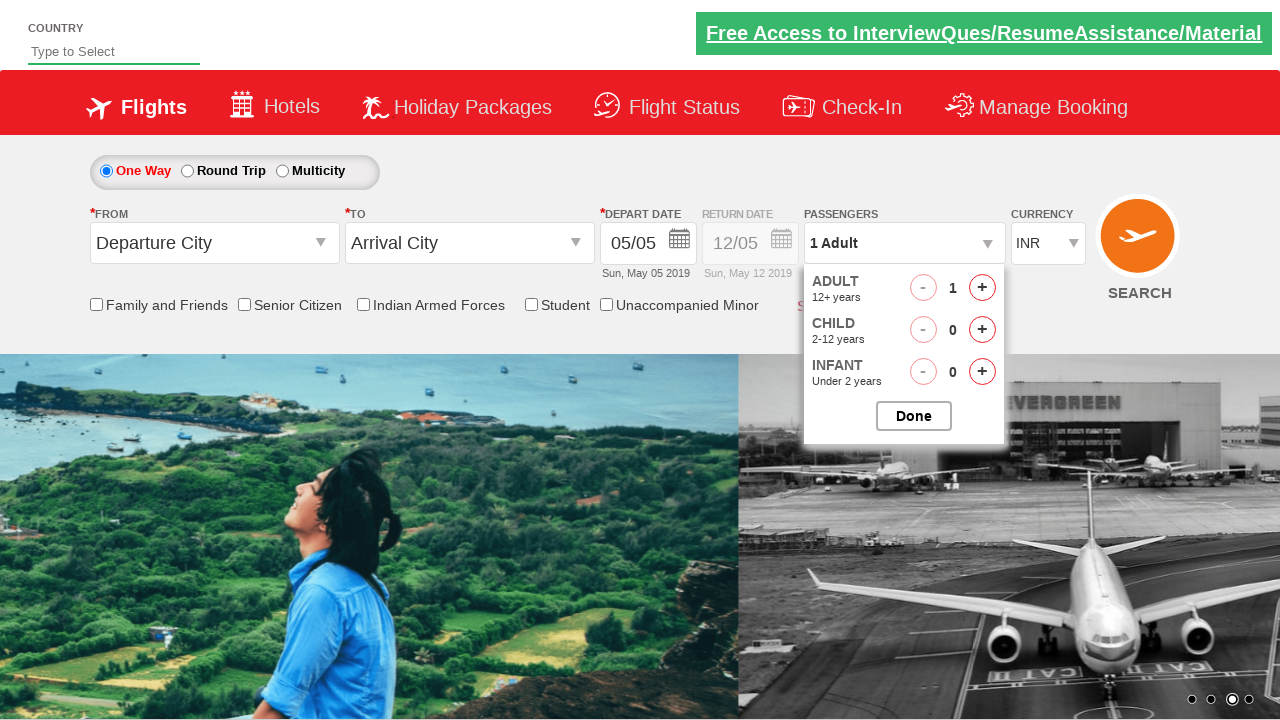

Clicked adult increment button (iteration 1/3) at (982, 288) on #hrefIncAdt
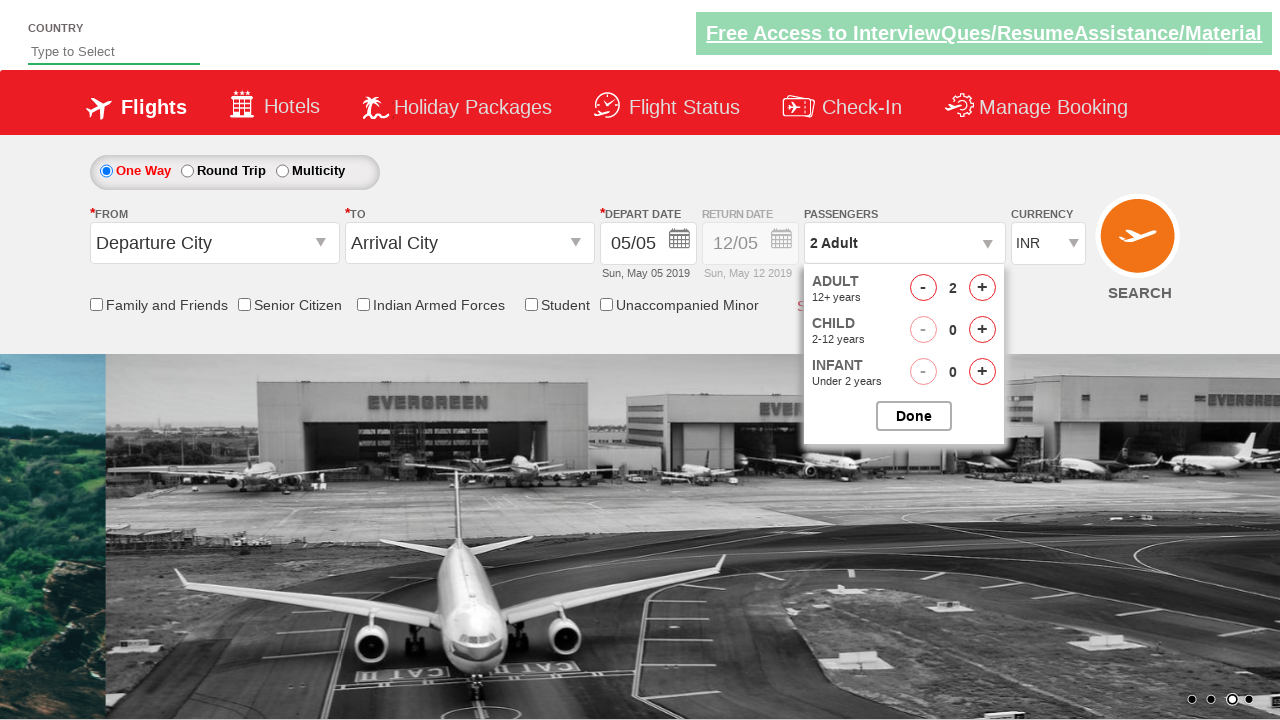

Clicked adult increment button (iteration 2/3) at (982, 288) on #hrefIncAdt
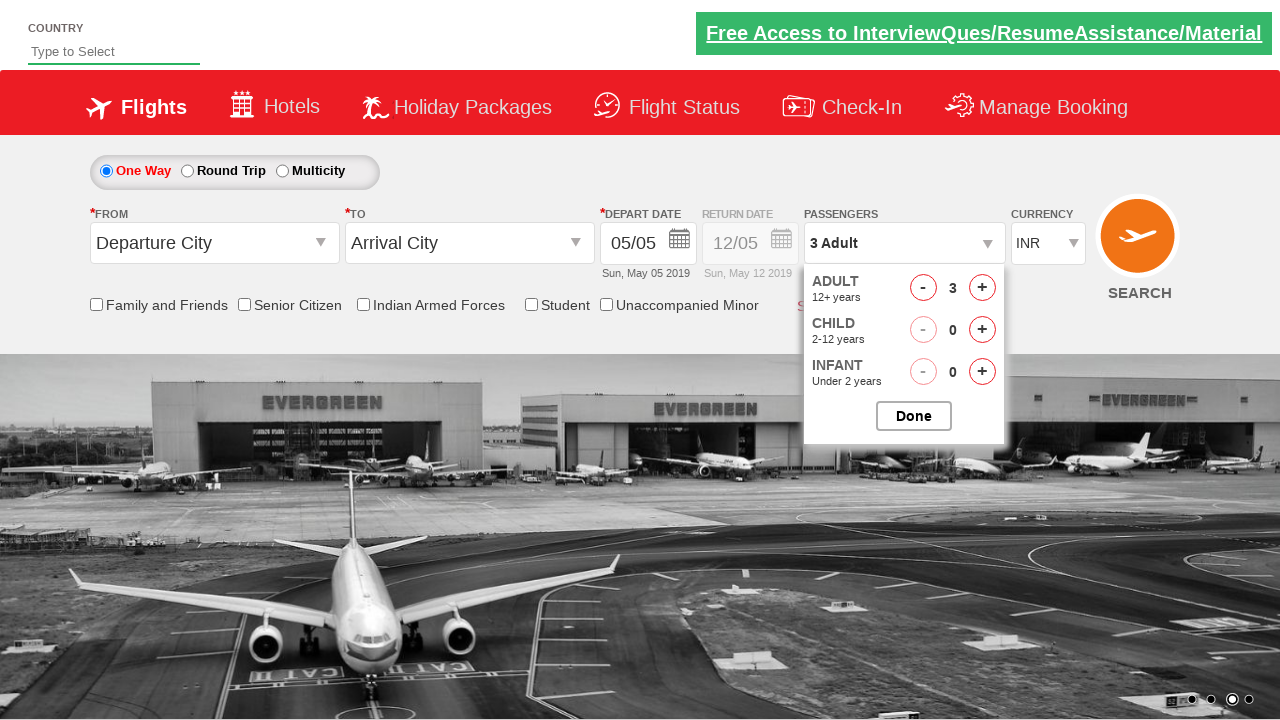

Clicked adult increment button (iteration 3/3) at (982, 288) on #hrefIncAdt
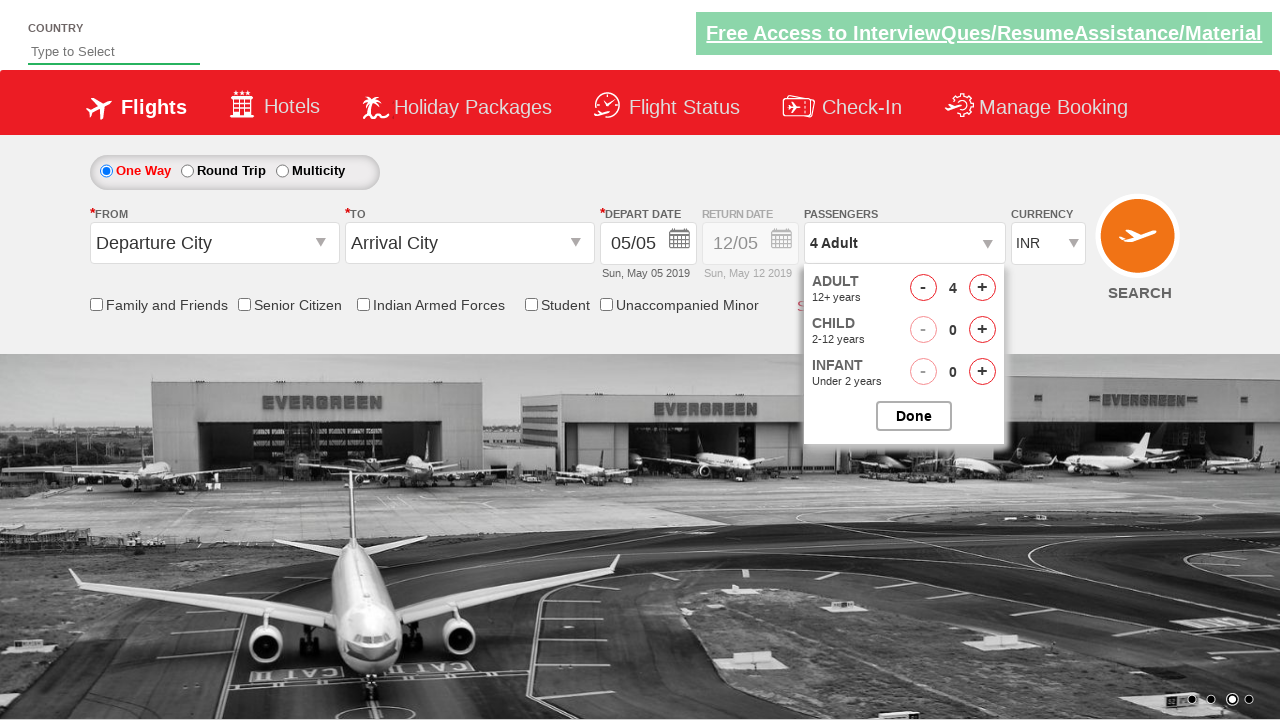

Closed the passengers dropdown at (914, 416) on #btnclosepaxoption
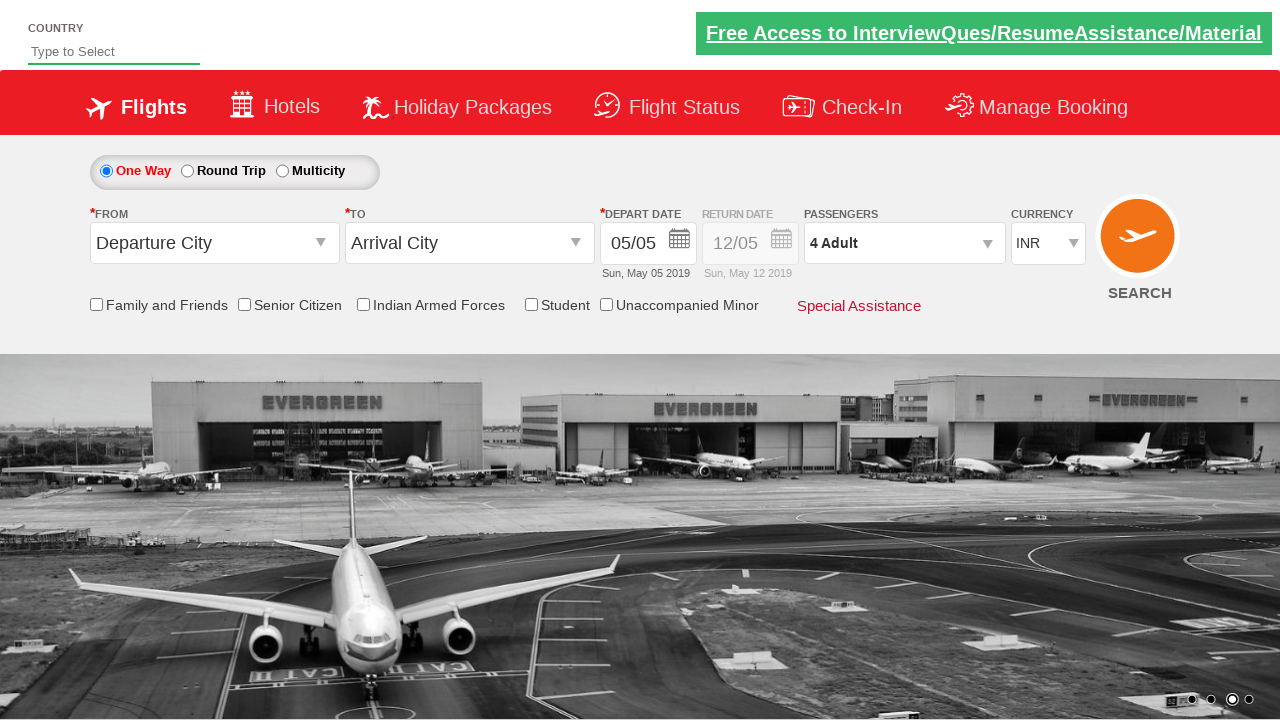

Retrieved passenger count text: '4 Adult'
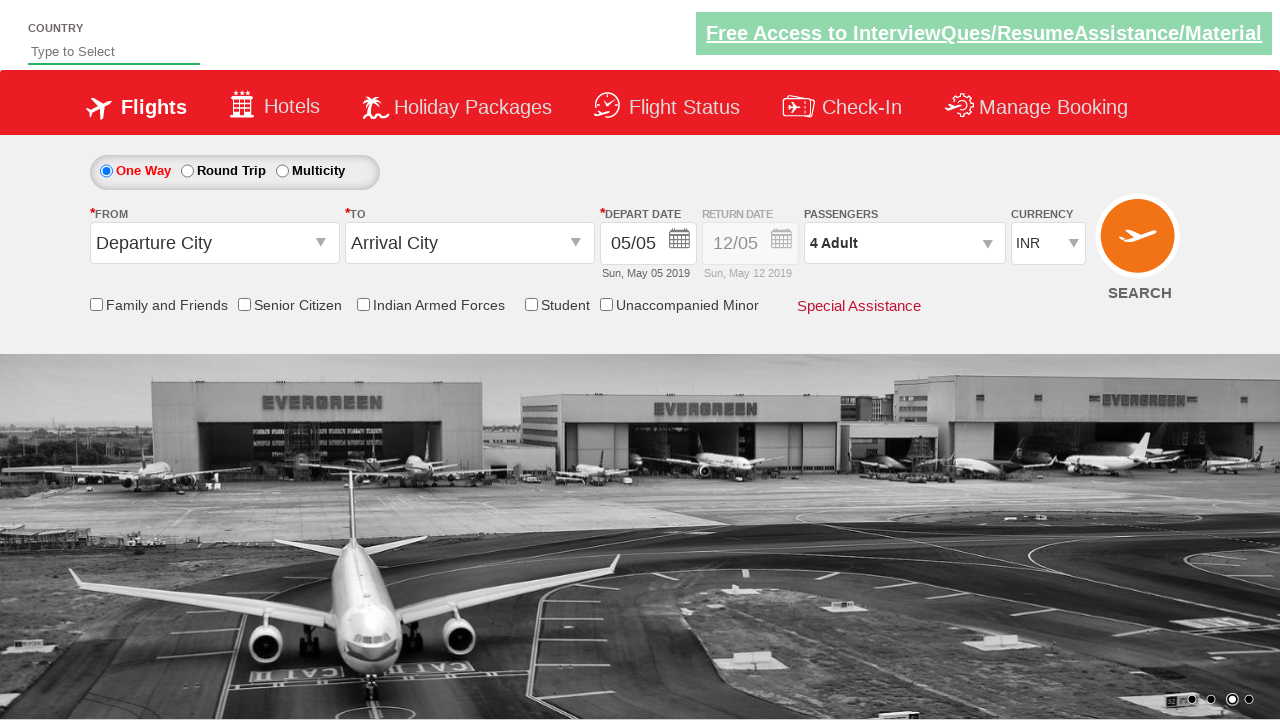

Verified passenger count is '4 Adult' - assertion passed
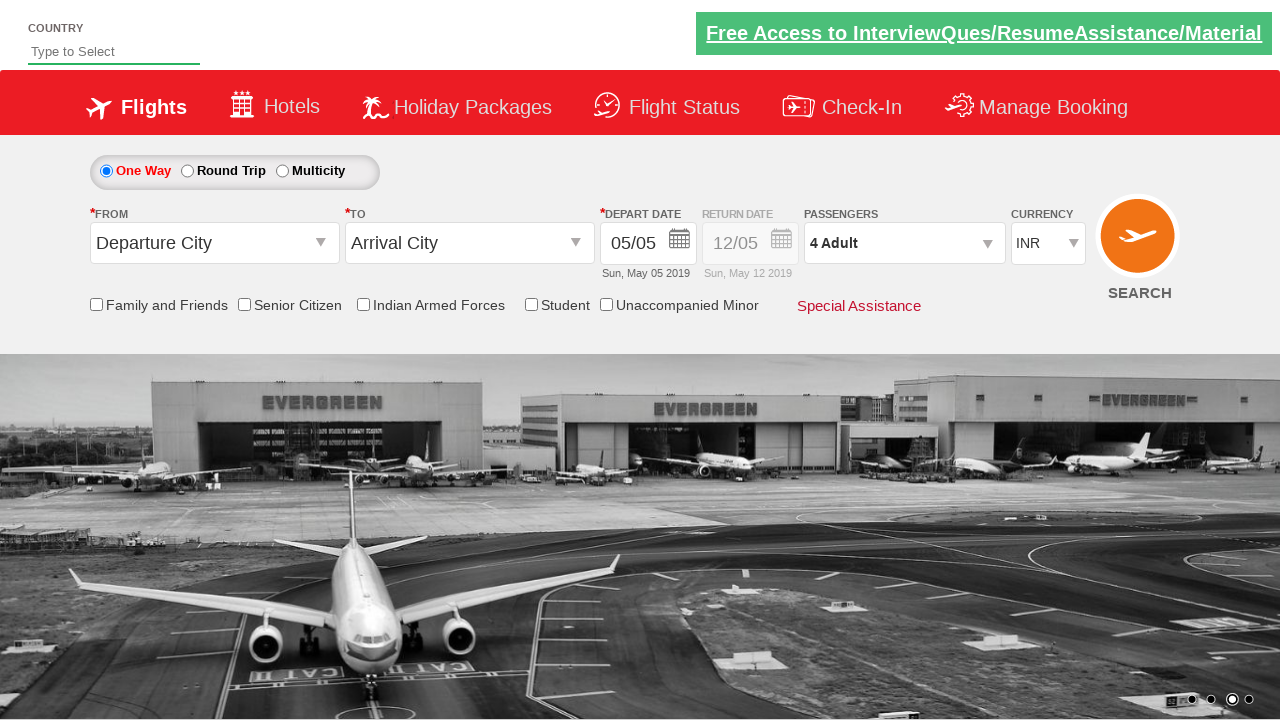

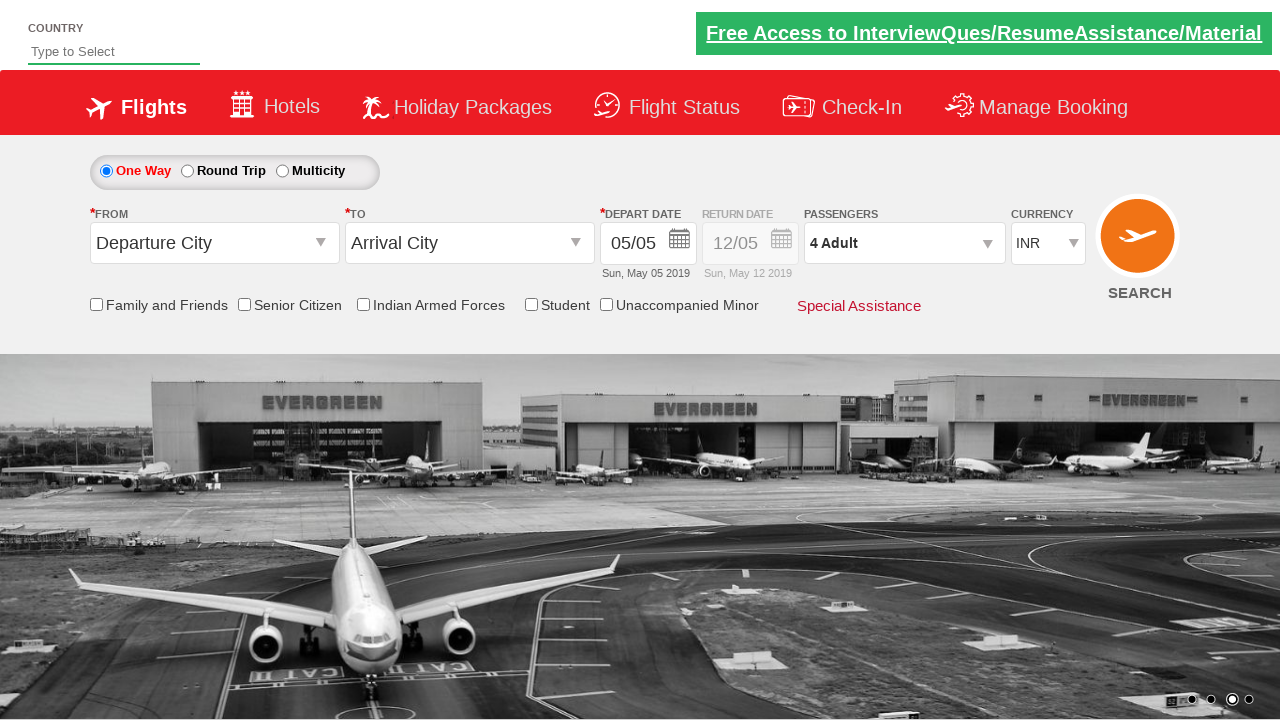